Tests dropdown box handling by navigating to a practice automation page and selecting an option from a dropdown menu by visible text

Starting URL: https://rahulshettyacademy.com/AutomationPractice/

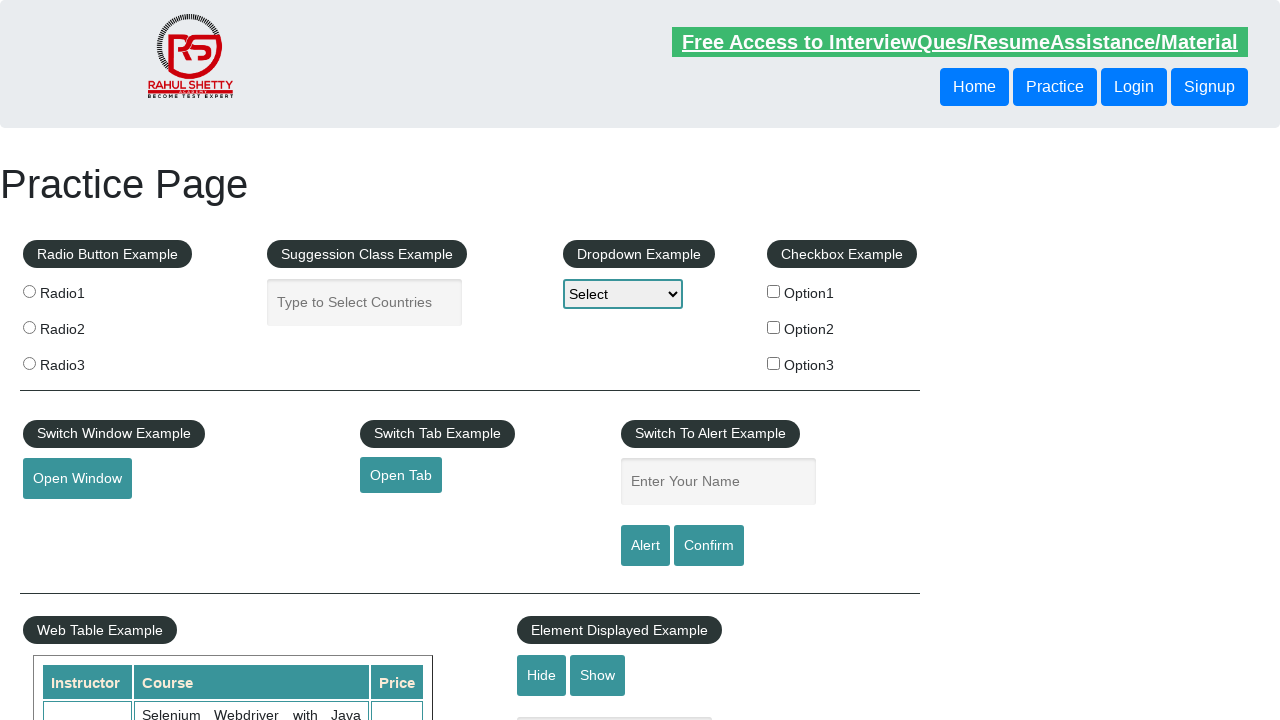

Waited for dropdown element to be visible
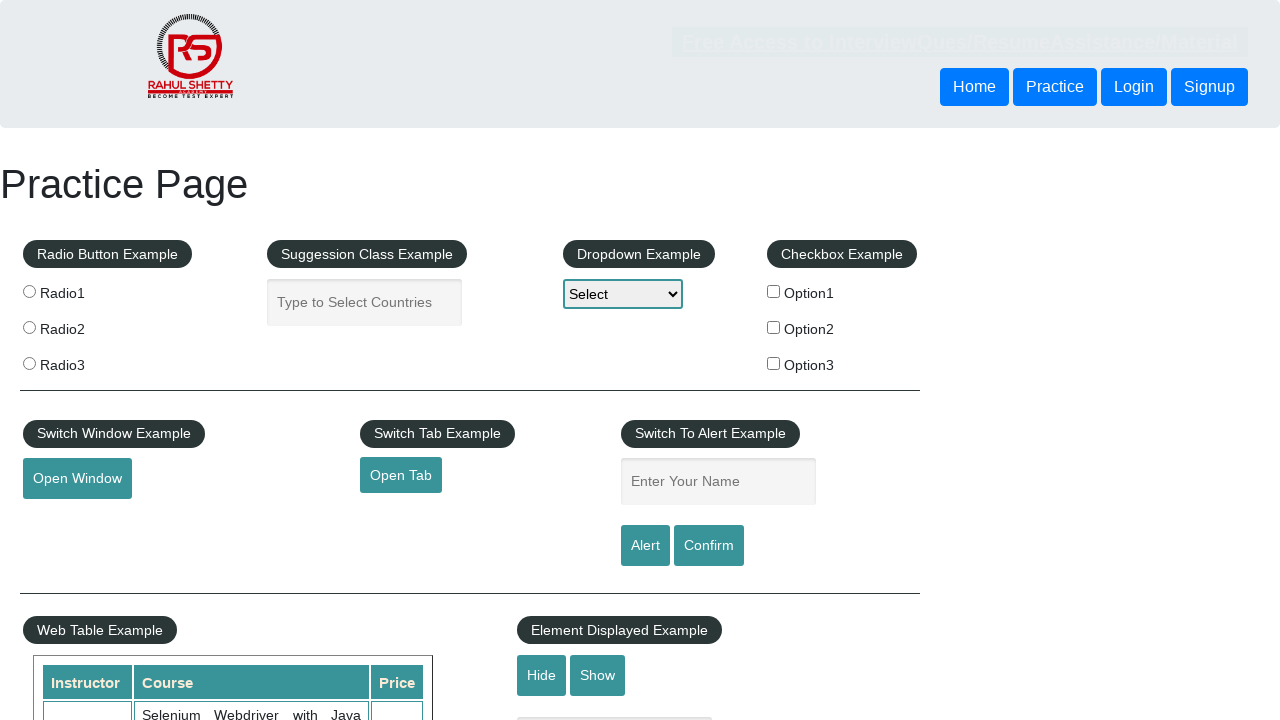

Selected 'Option1' from dropdown menu by visible text on select#dropdown-class-example
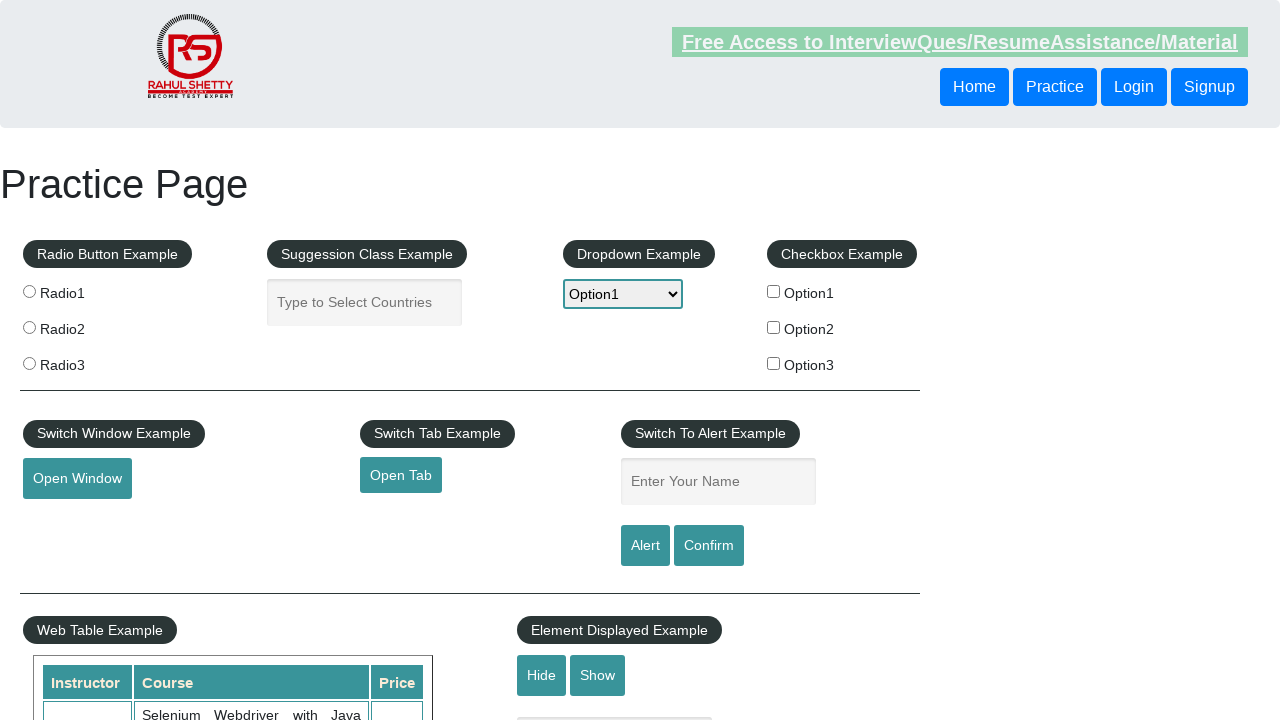

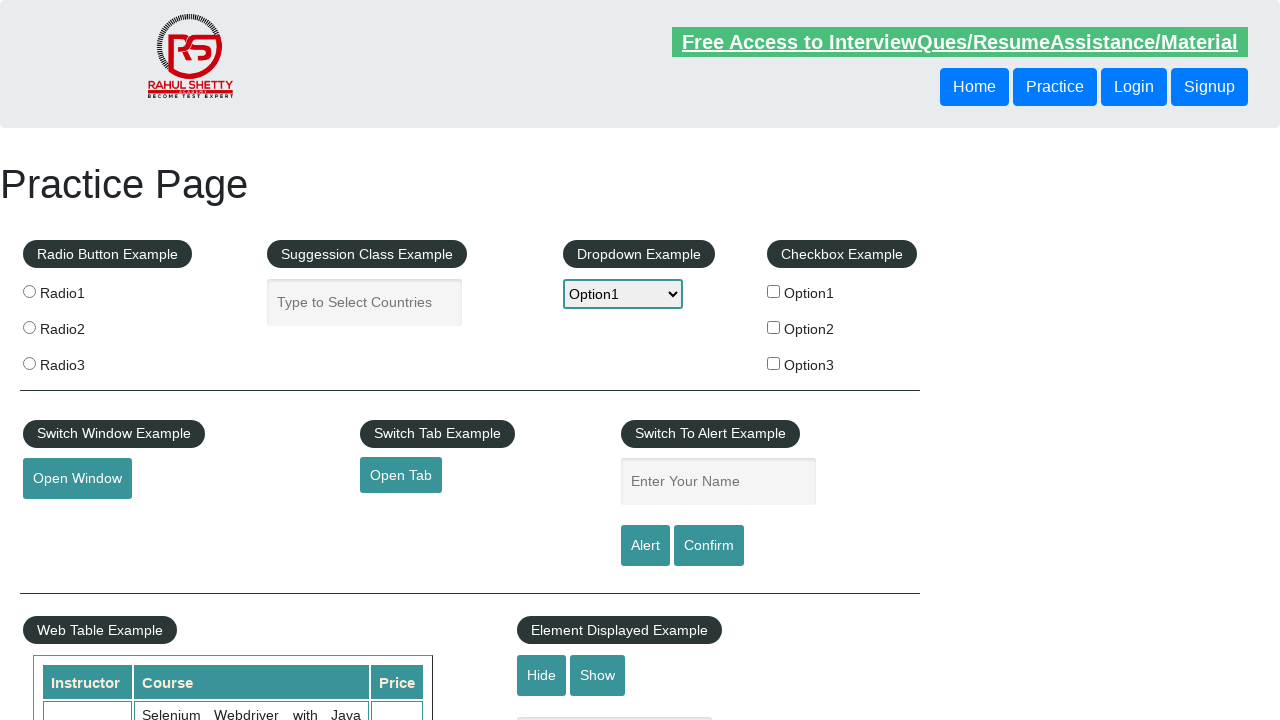